Tests file download functionality by entering text in a text area and clicking the download button

Starting URL: https://demoapps.qspiders.com/ui/download?sublist=0

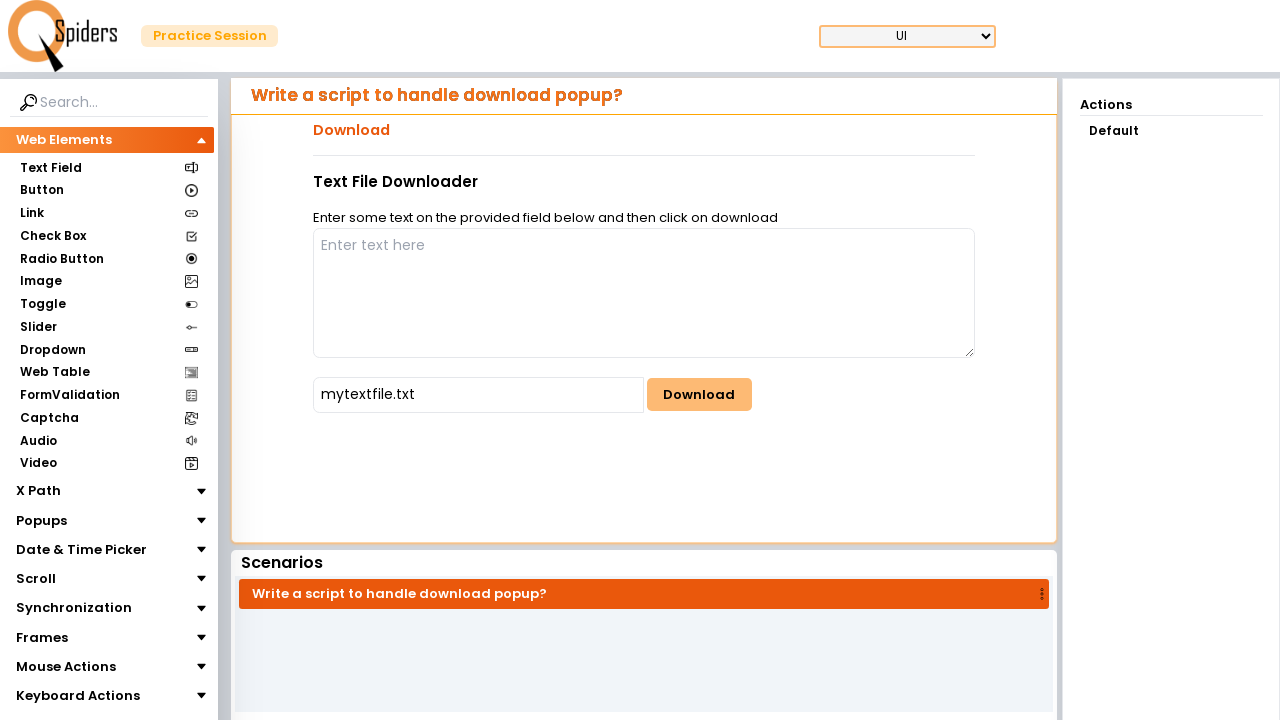

Entered 'Demo' text in the write area on #writeArea
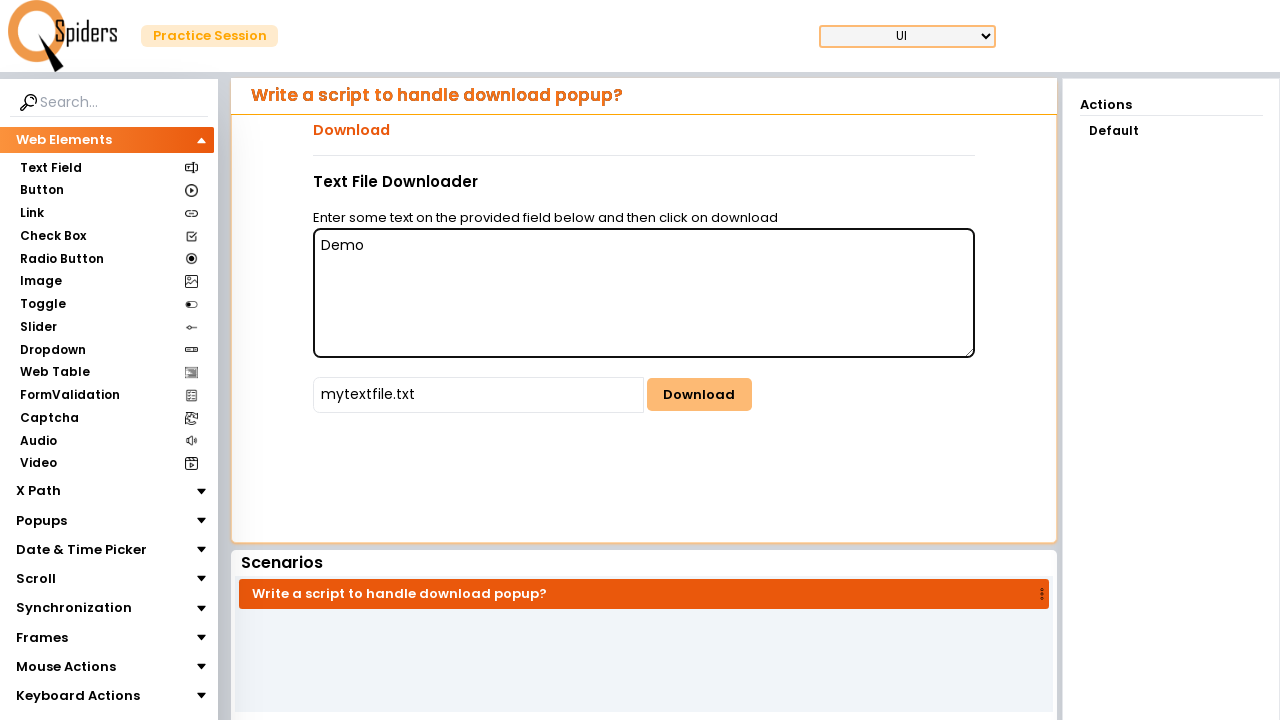

Clicked the download button to initiate file download at (699, 395) on #downloadButton
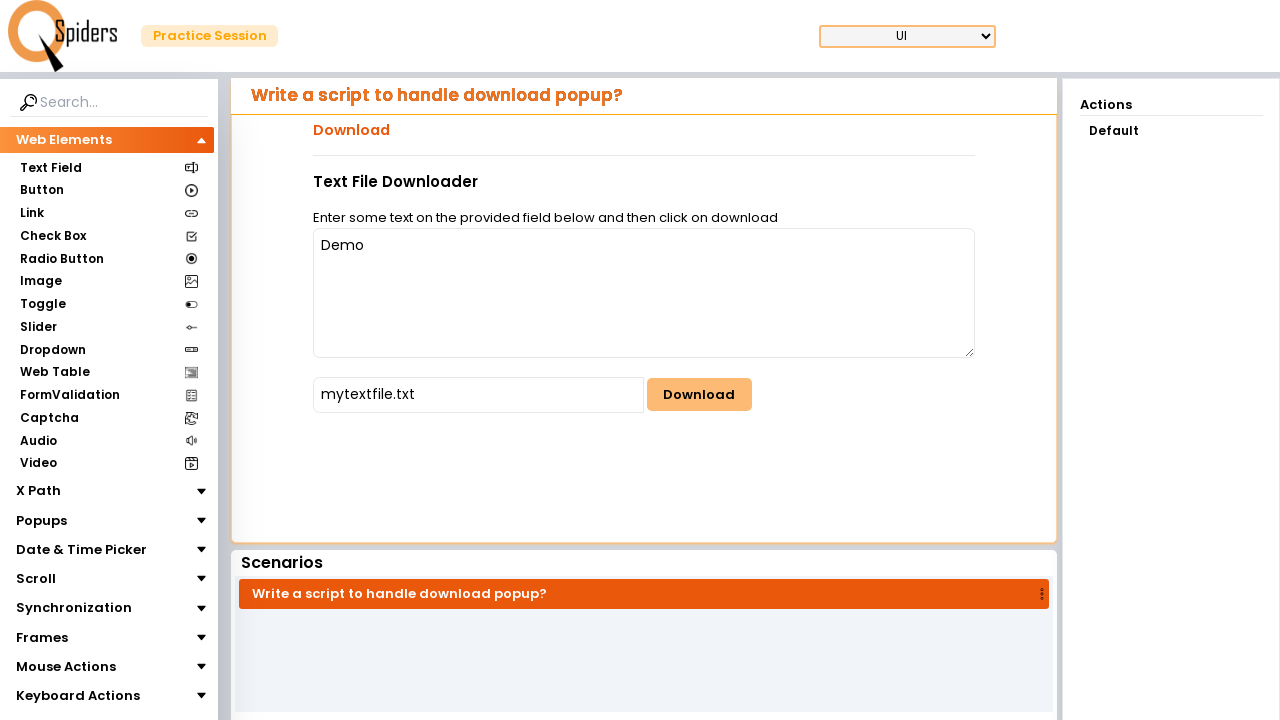

File download completed and captured
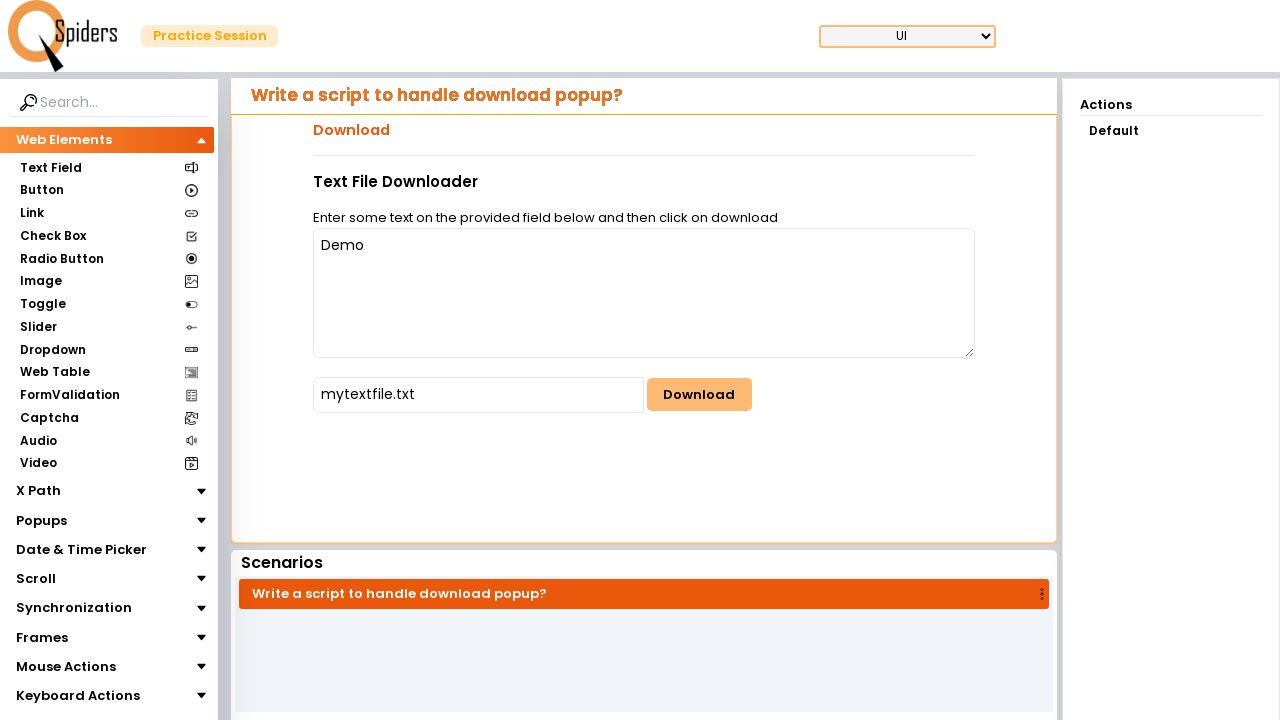

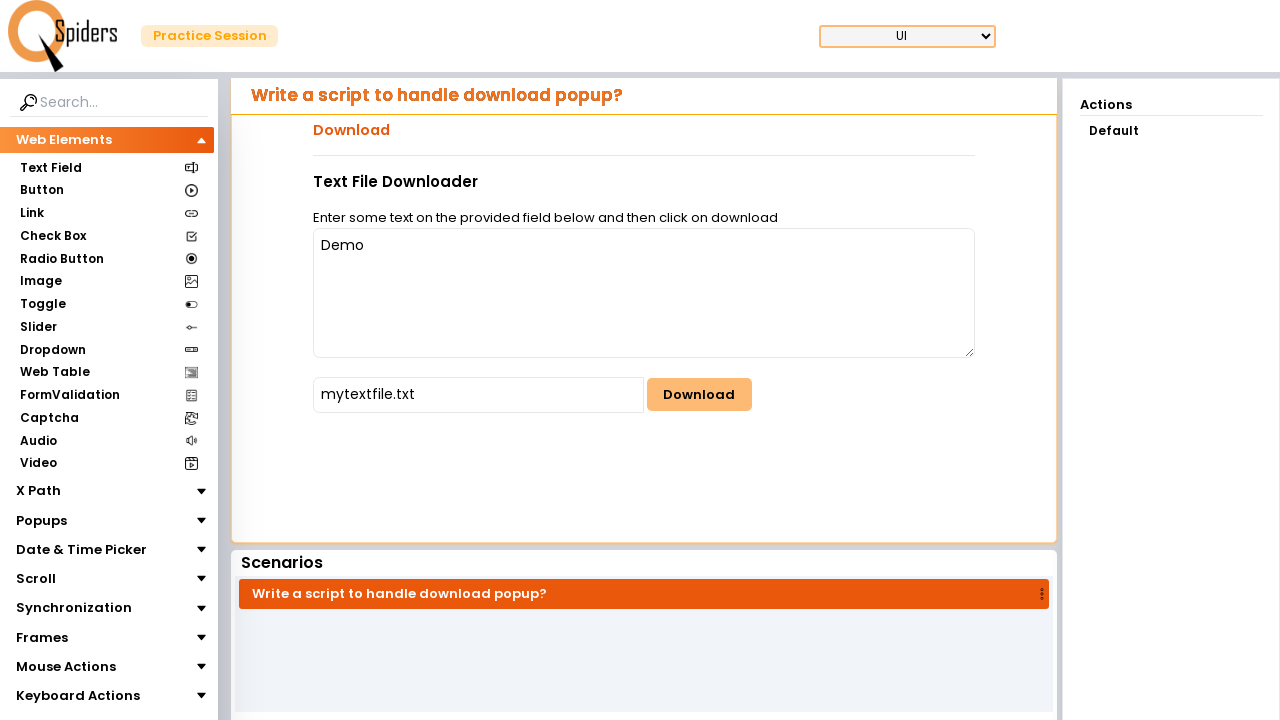